Tests hover functionality by moving mouse over a button and clicking on the revealed menu option

Starting URL: https://codenboxautomationlab.com/practice/

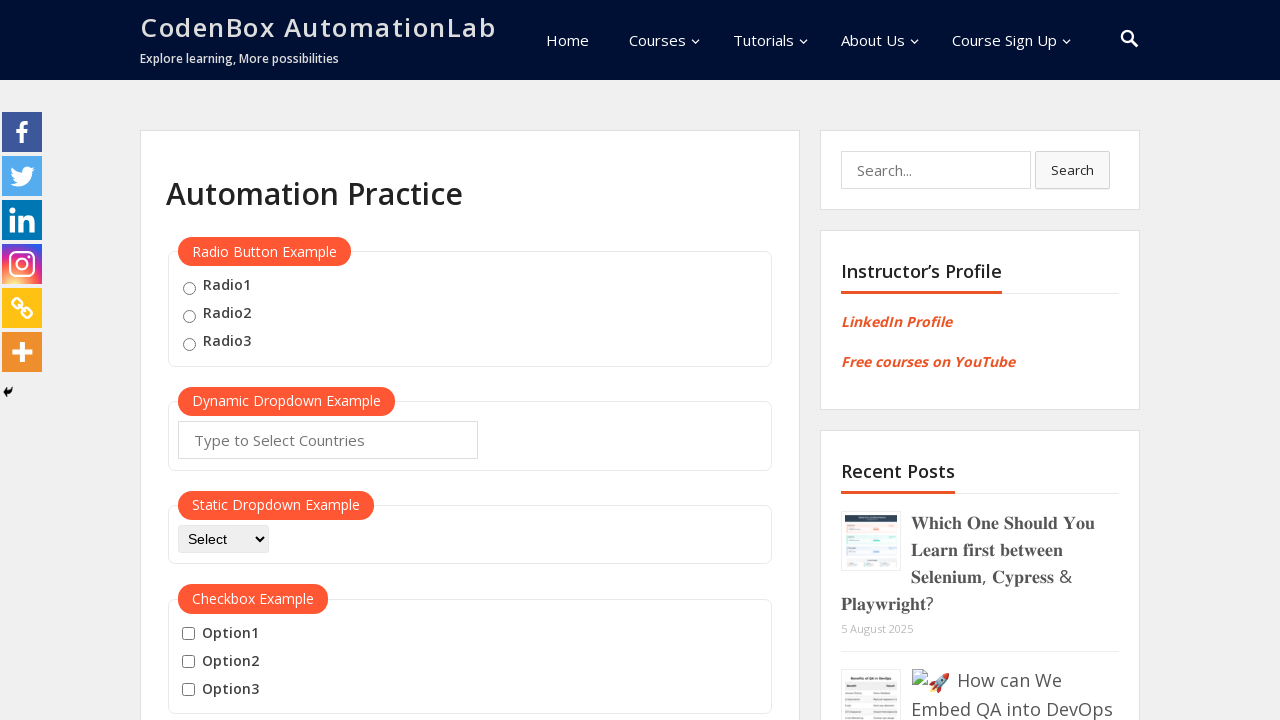

Scrolled down to hover button area
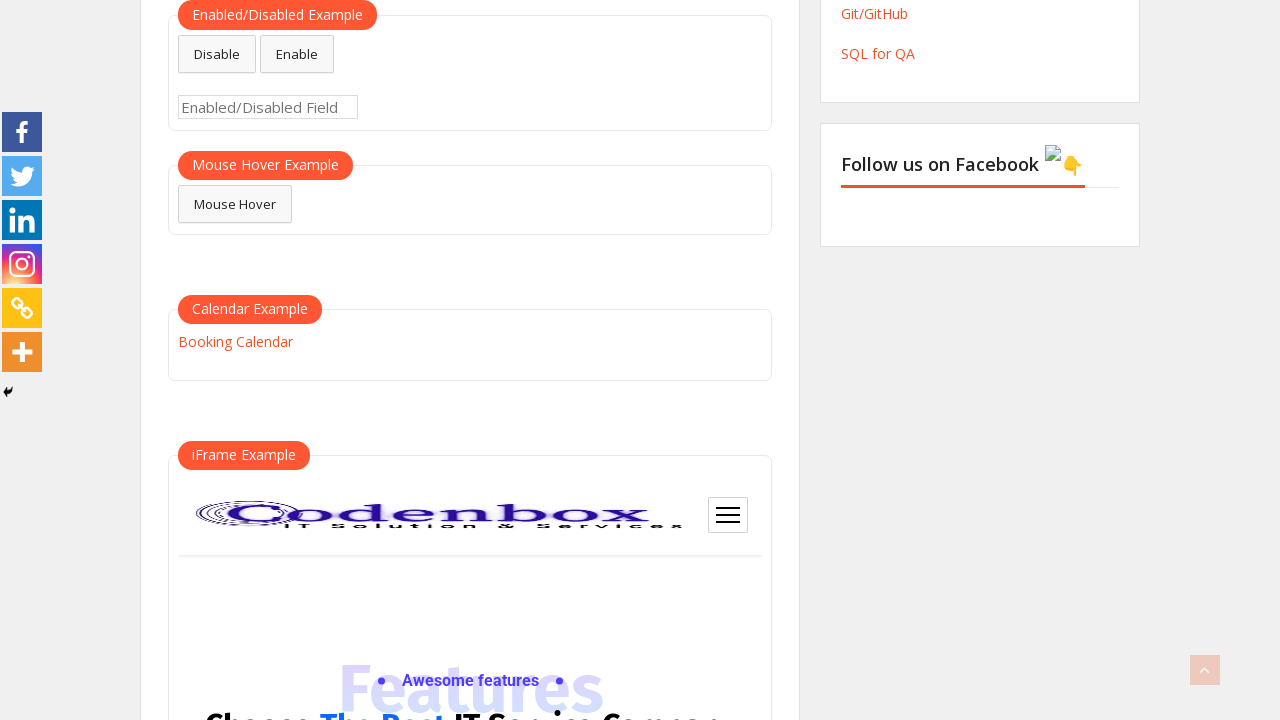

Hovered over the mouse hover button at (235, 204) on #mousehover
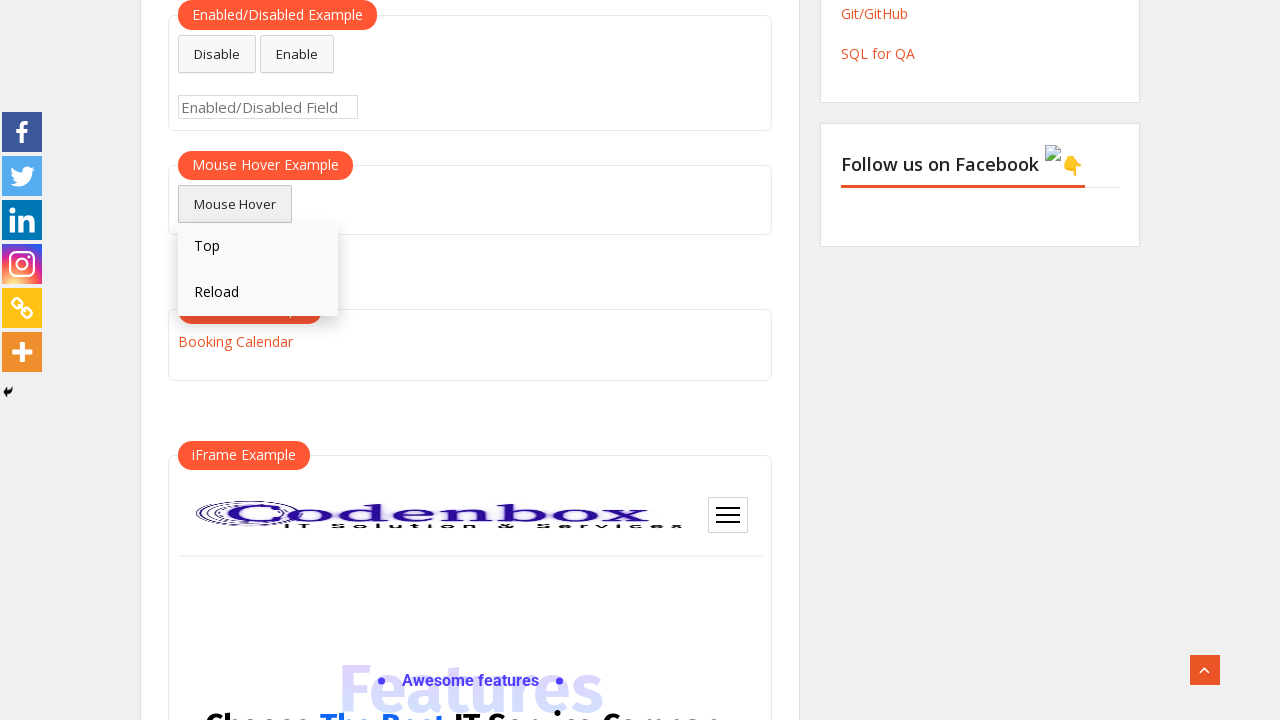

Clicked on the Top link from revealed menu at (258, 246) on text=Top
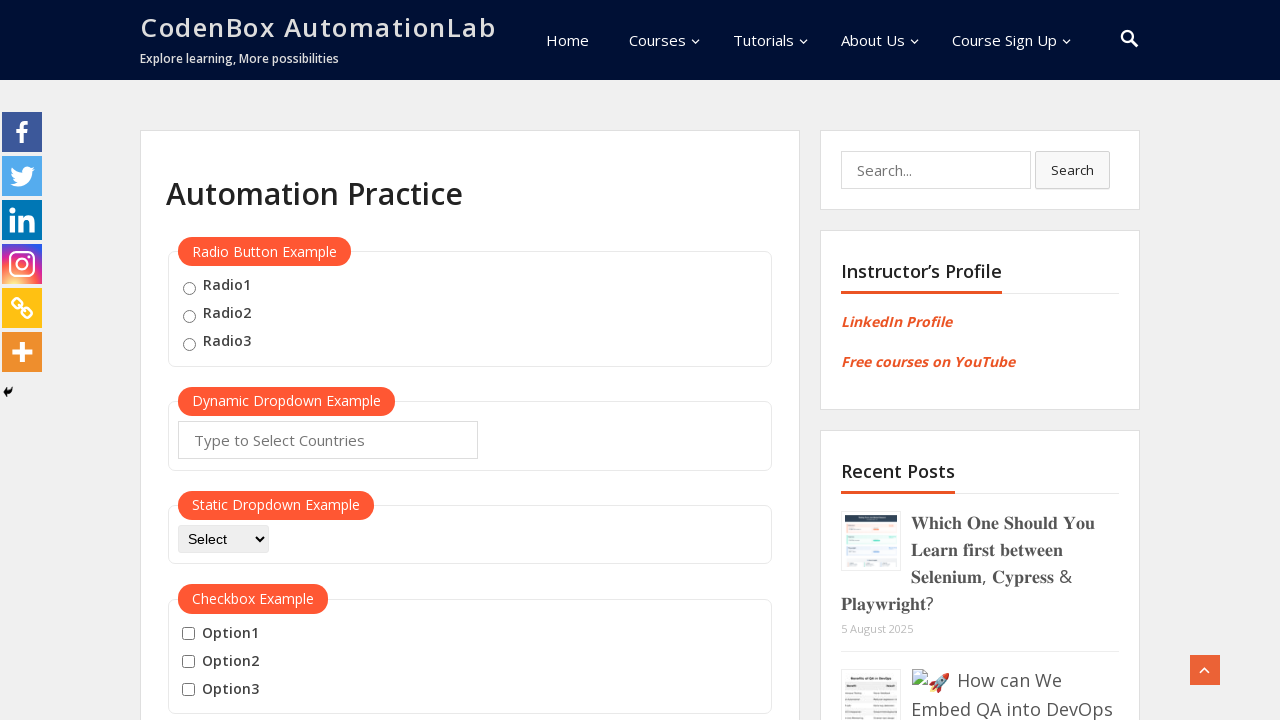

Switched to courses iframe
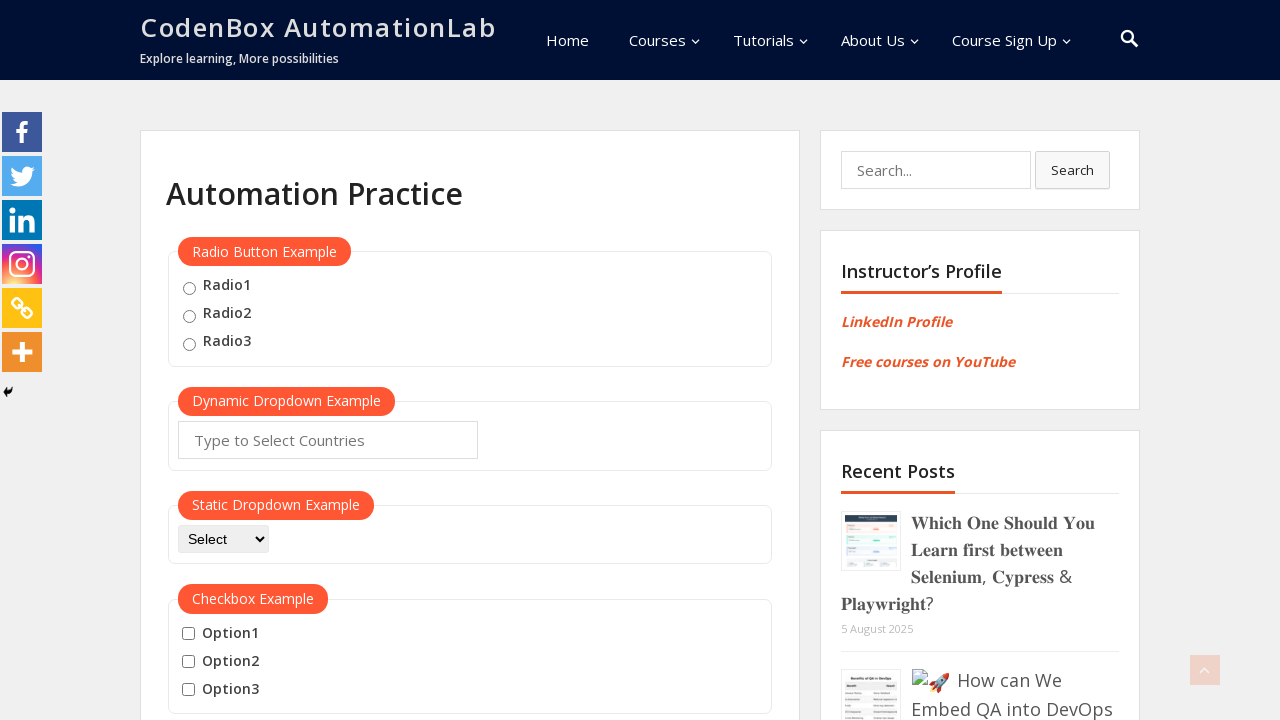

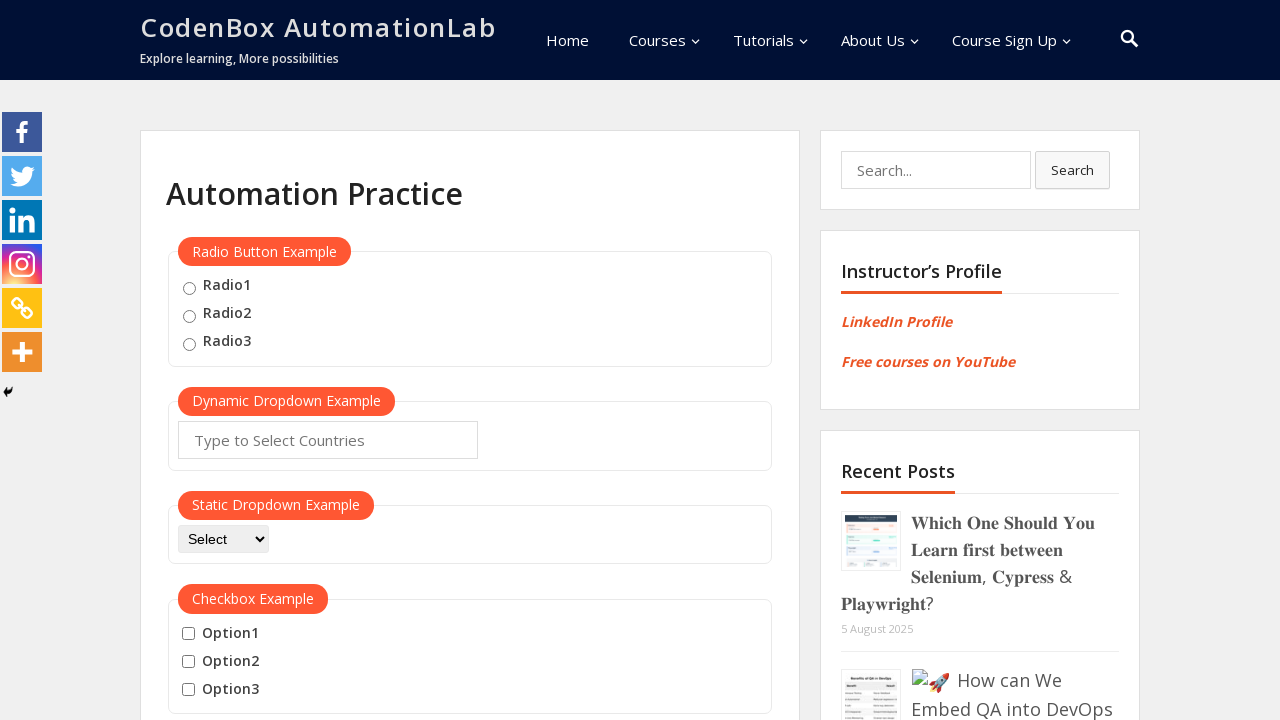